Navigates to the Widgets section on DemoQA demo site.

Starting URL: https://demoqa.com/

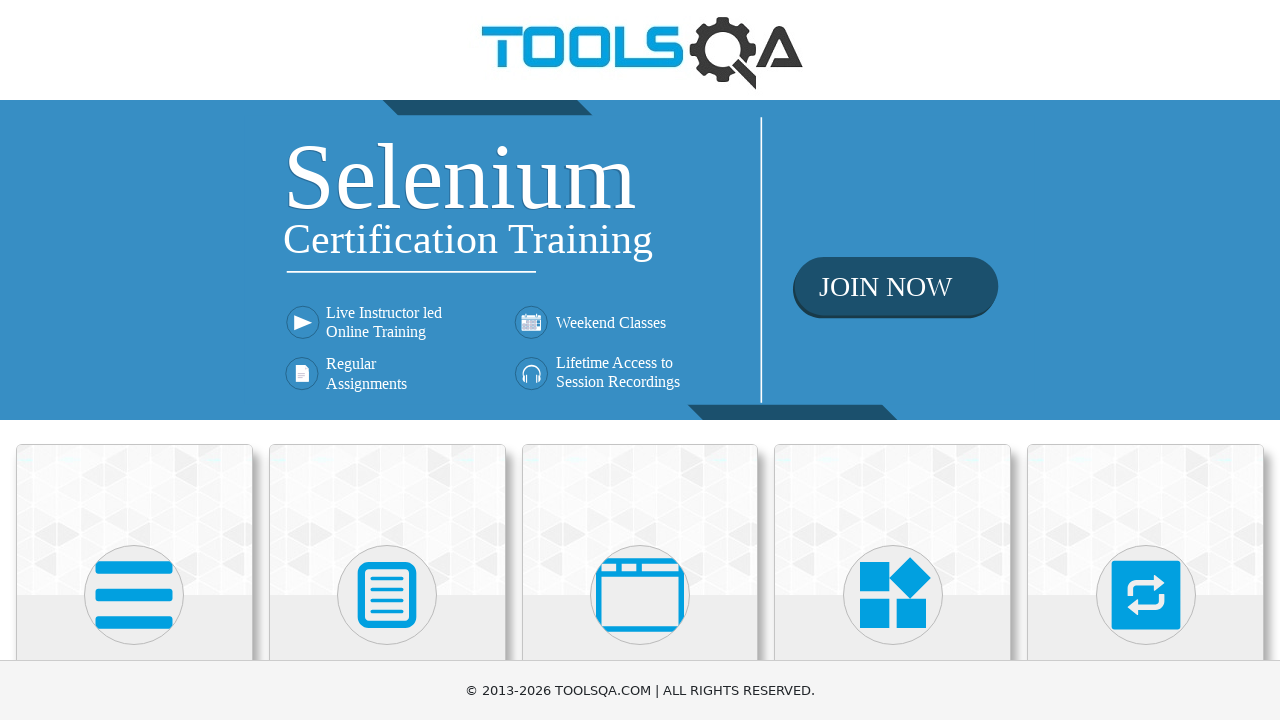

Clicked on Widgets card at (893, 360) on xpath=//h5[text()='Widgets']
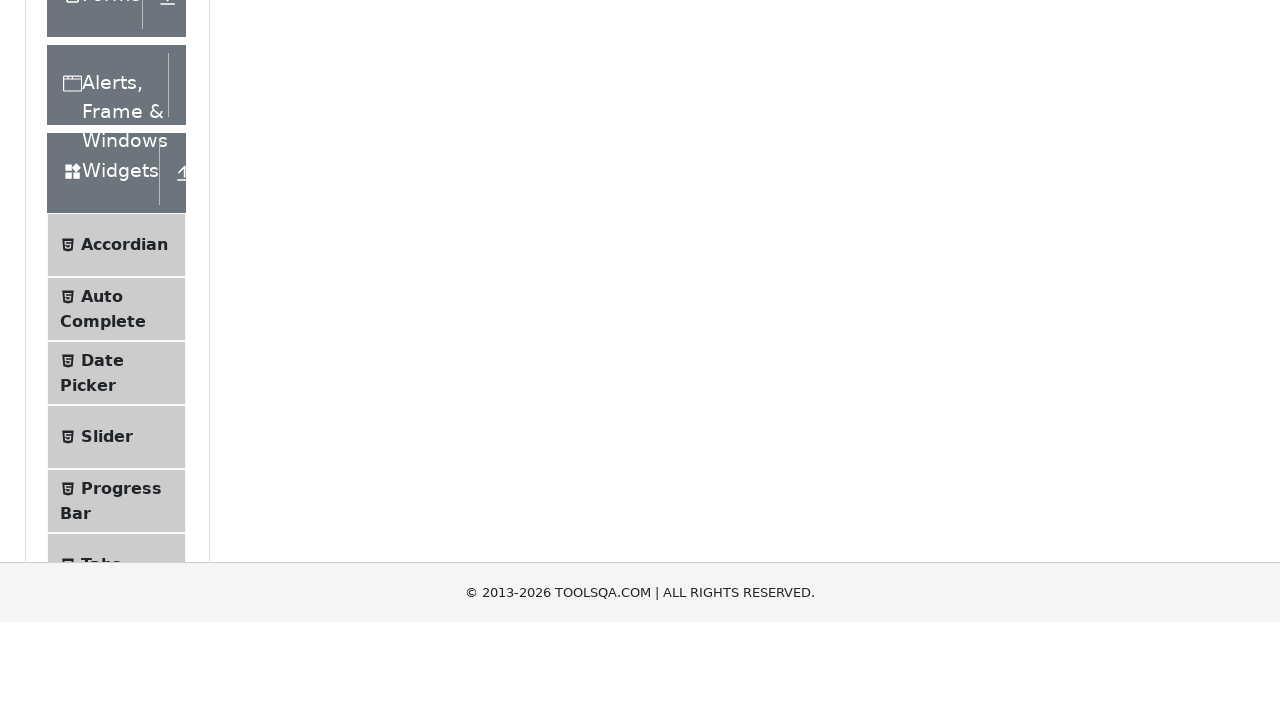

Widgets page loaded successfully
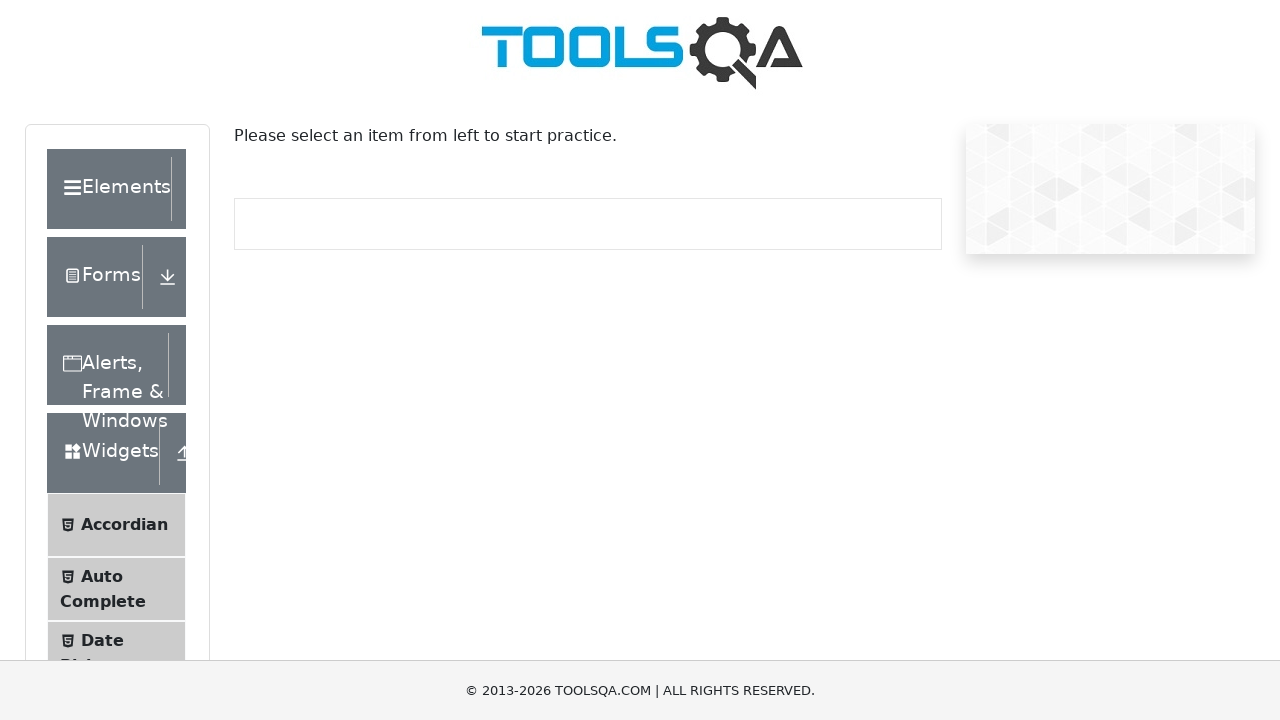

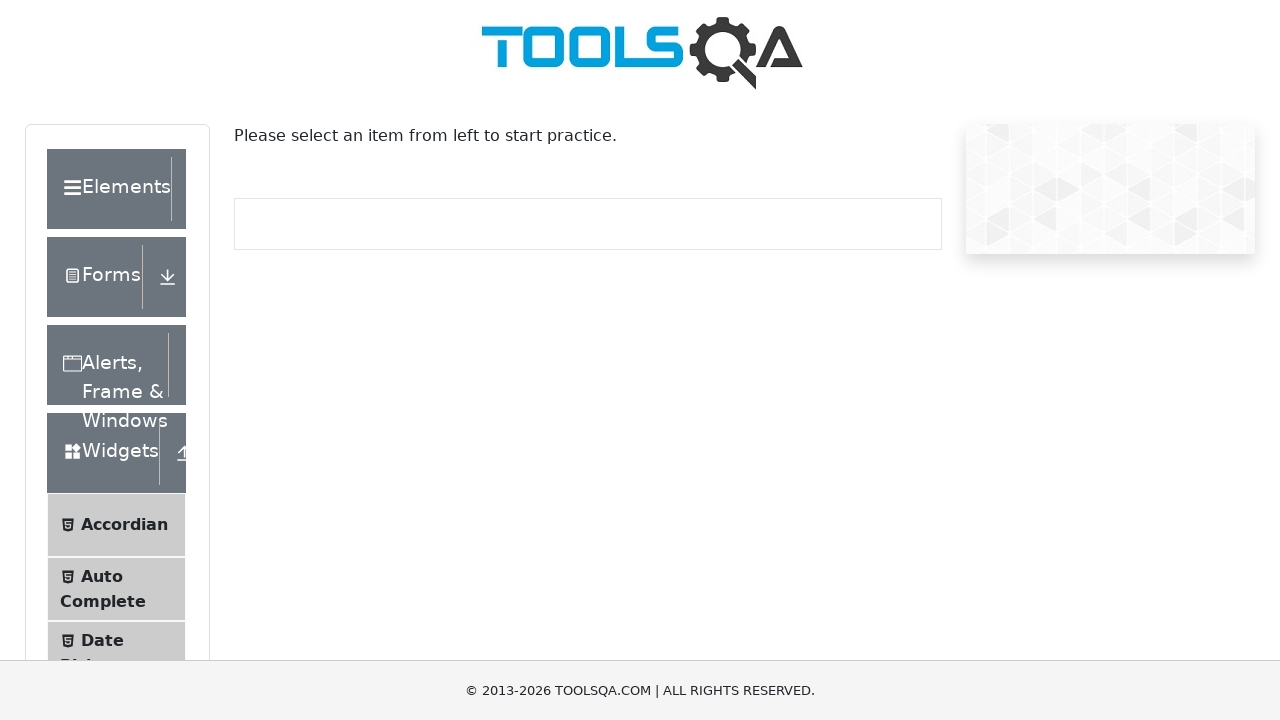